Tests browser navigation functionality by navigating to the Infosys careers page, going back to the homepage, and then navigating forward to the careers page again.

Starting URL: https://www.infosys.com/

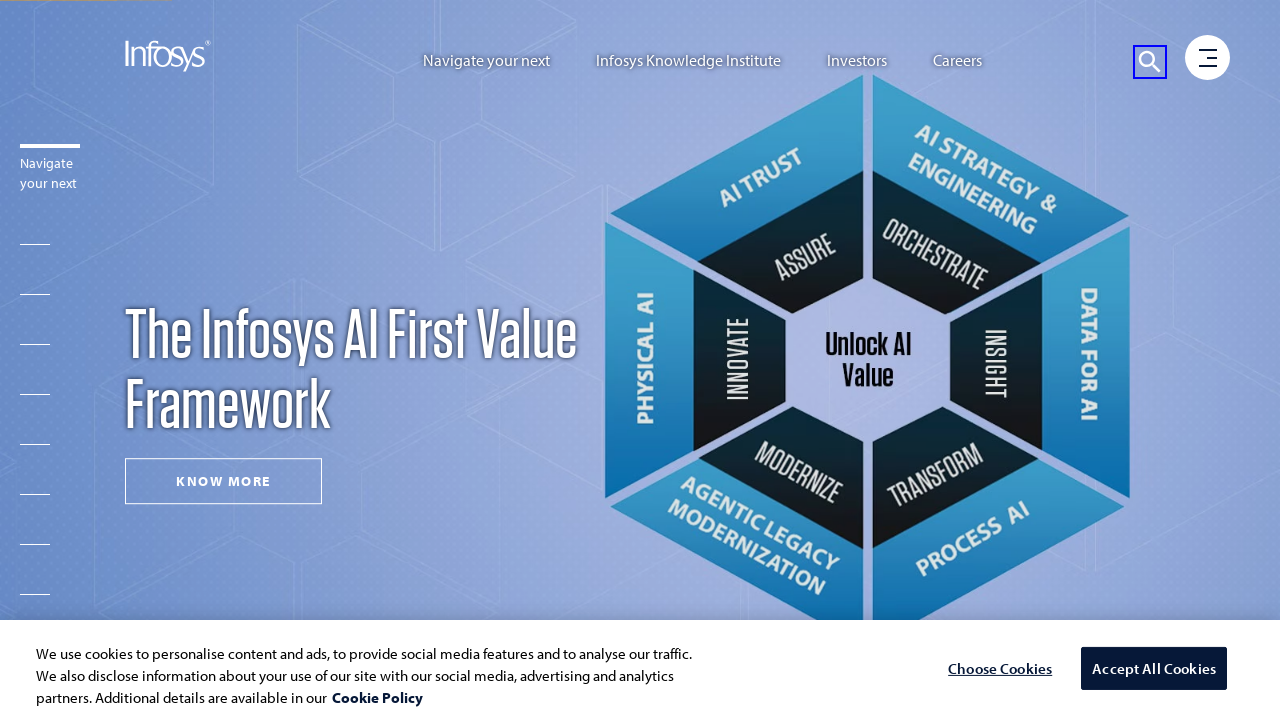

Navigated to Infosys careers page
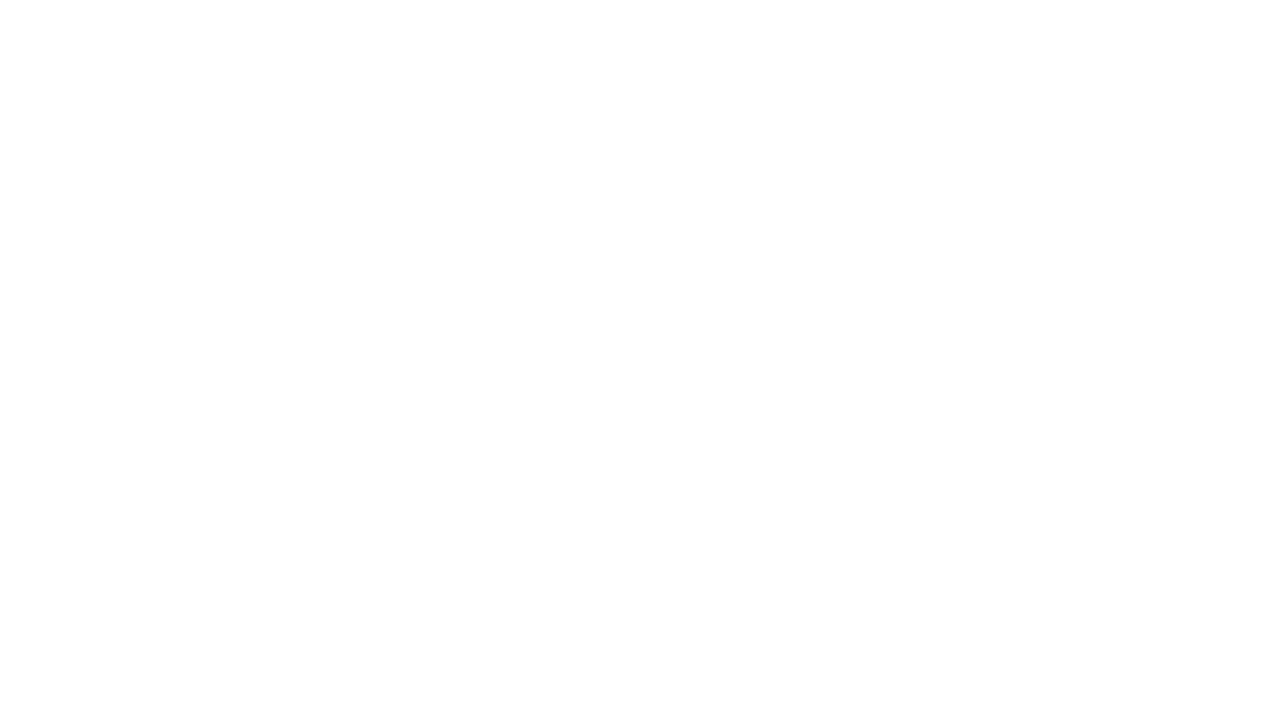

Careers page DOM content loaded
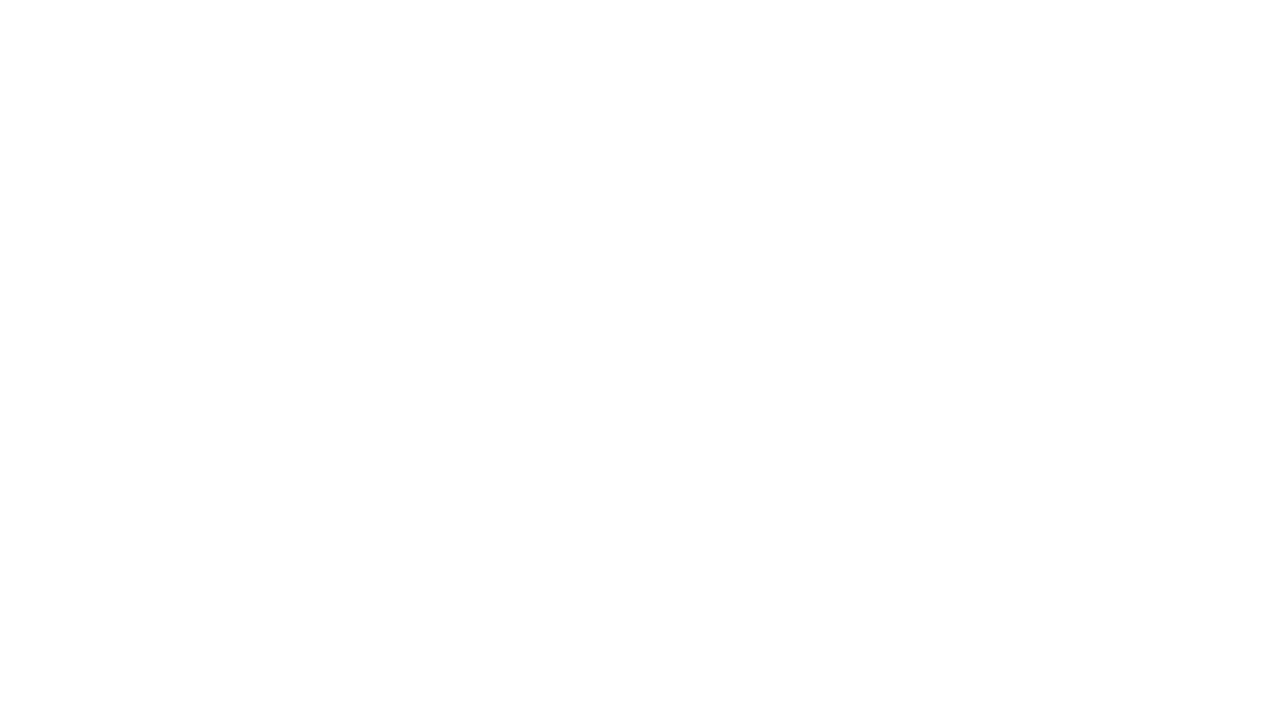

Navigated back to previous page (homepage)
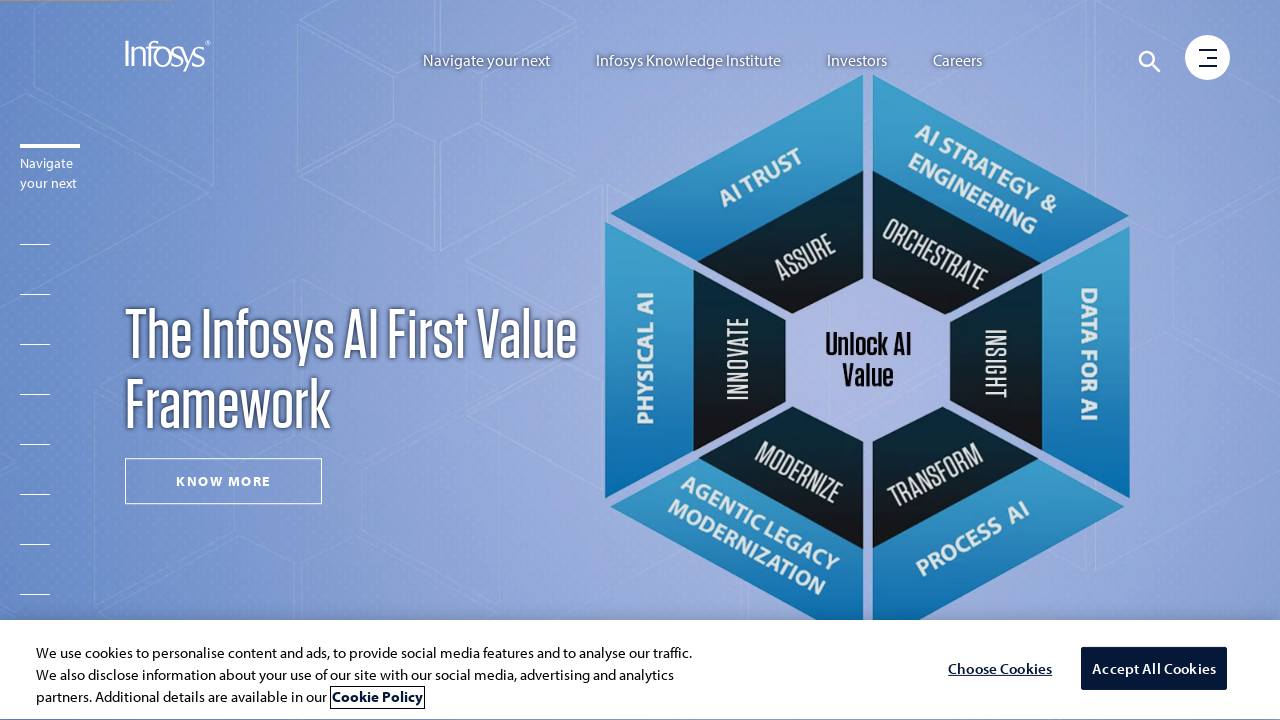

Homepage DOM content loaded
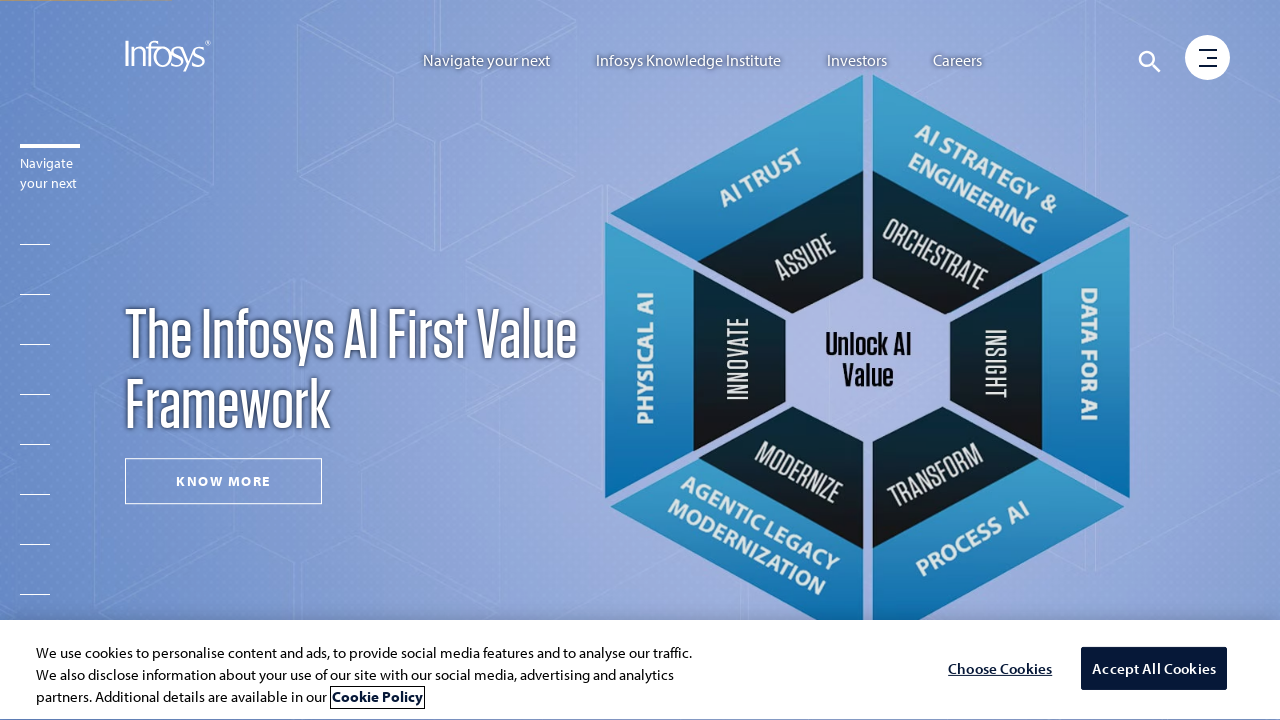

Navigated forward to careers page
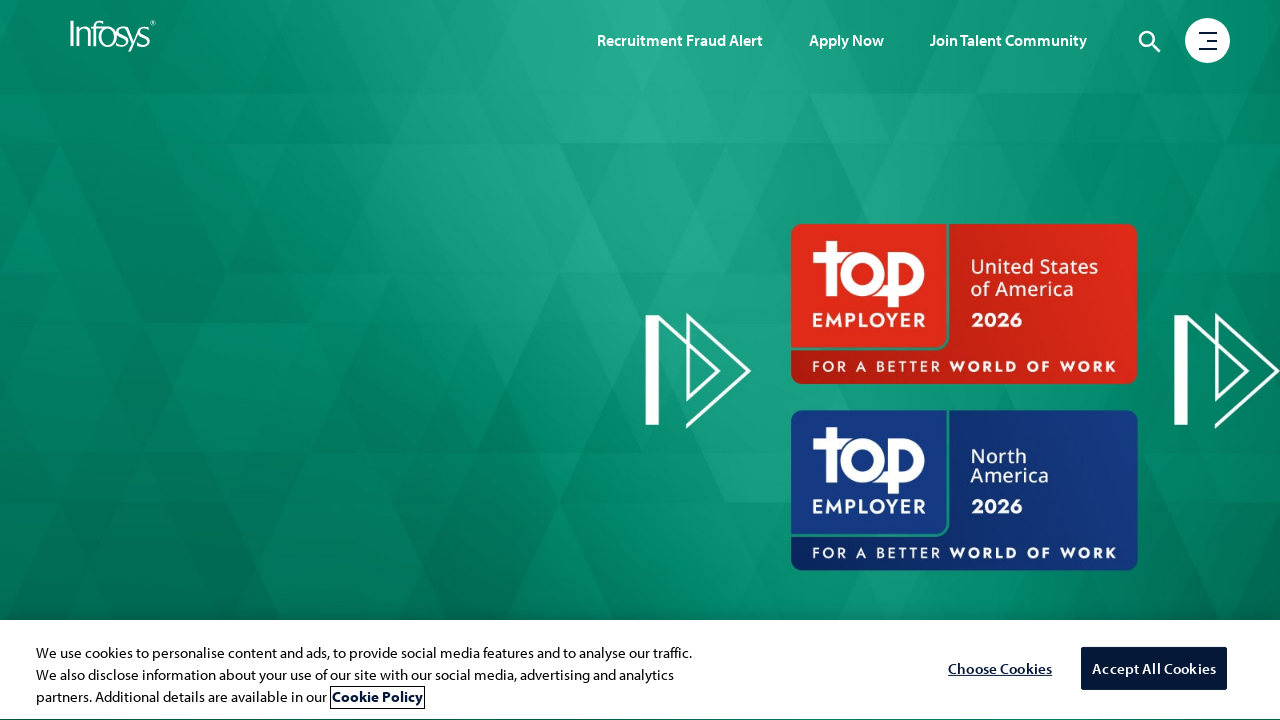

Careers page DOM content loaded again
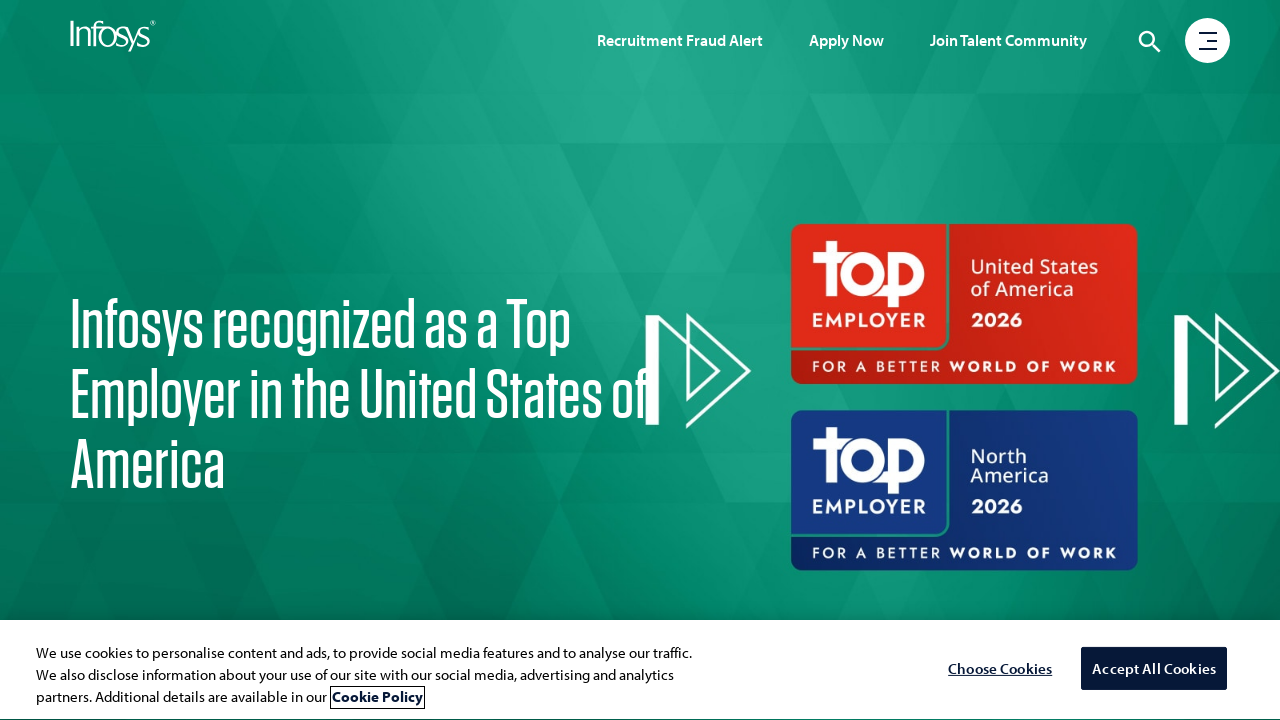

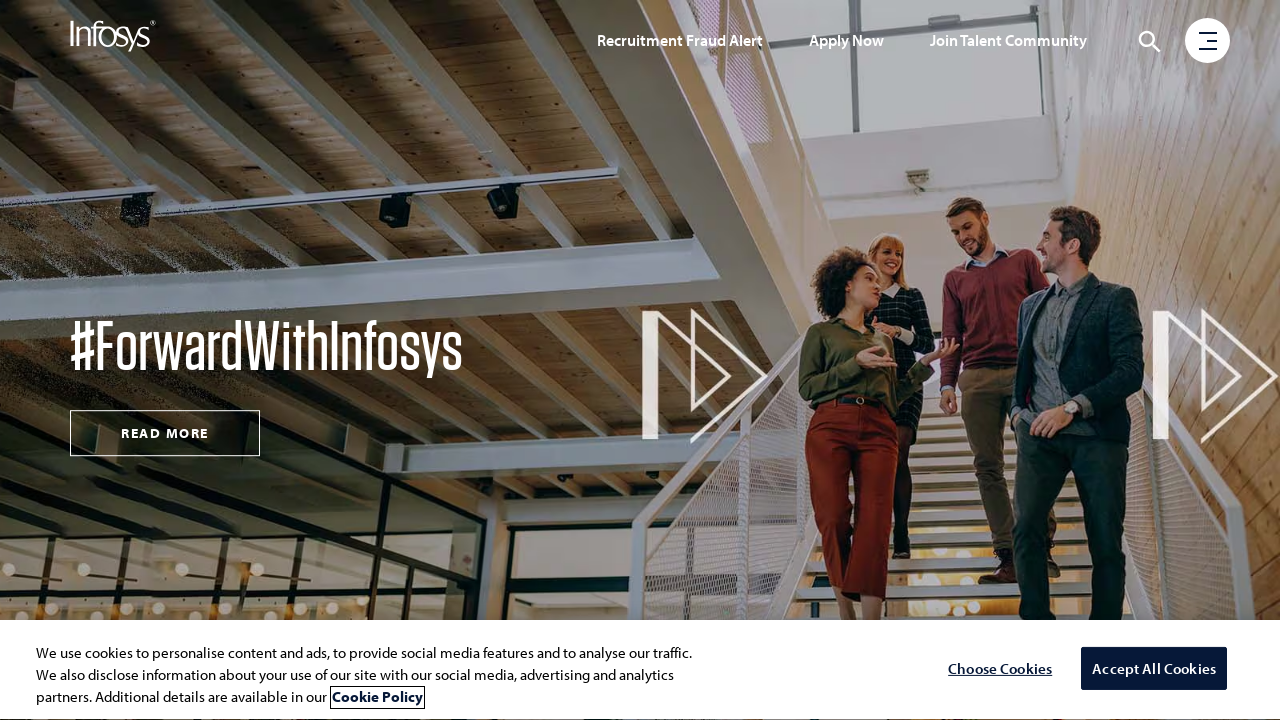